Tests multiple window handling by opening new windows, switching between them, and verifying content in the new window

Starting URL: https://the-internet.herokuapp.com/windows

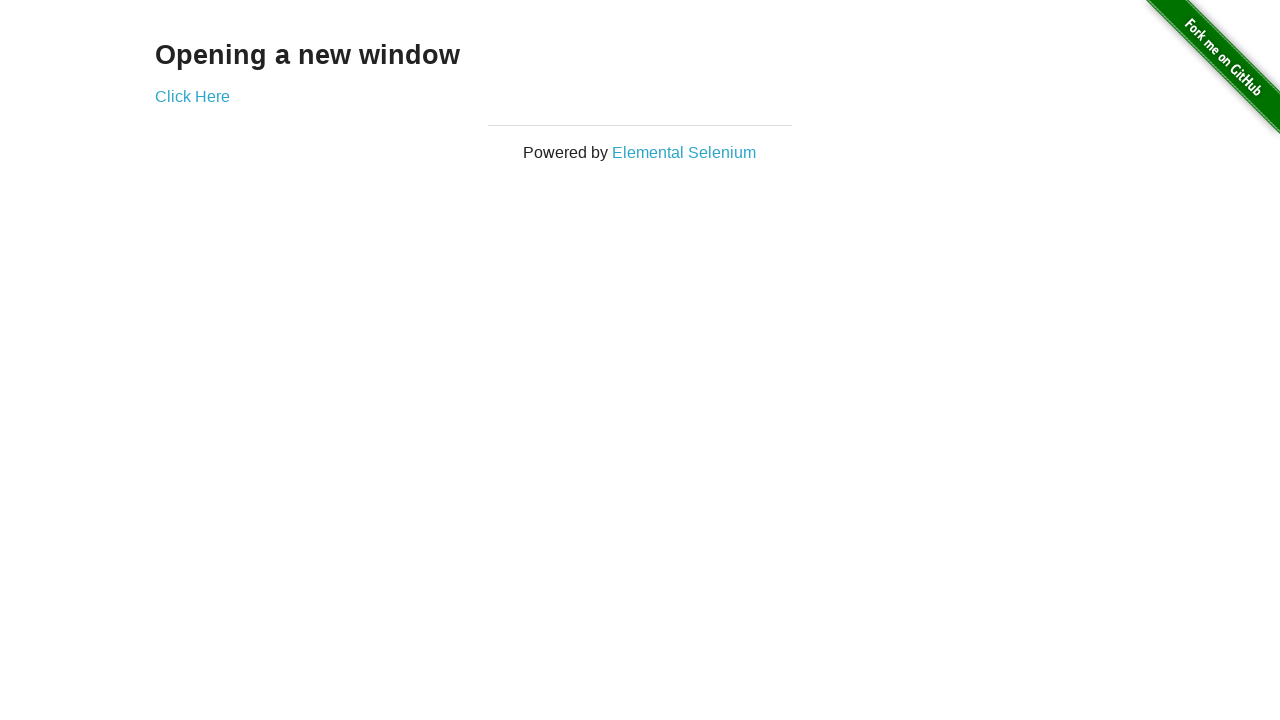

Clicked 'Click Here' link to open new window at (192, 96) on text='Click Here'
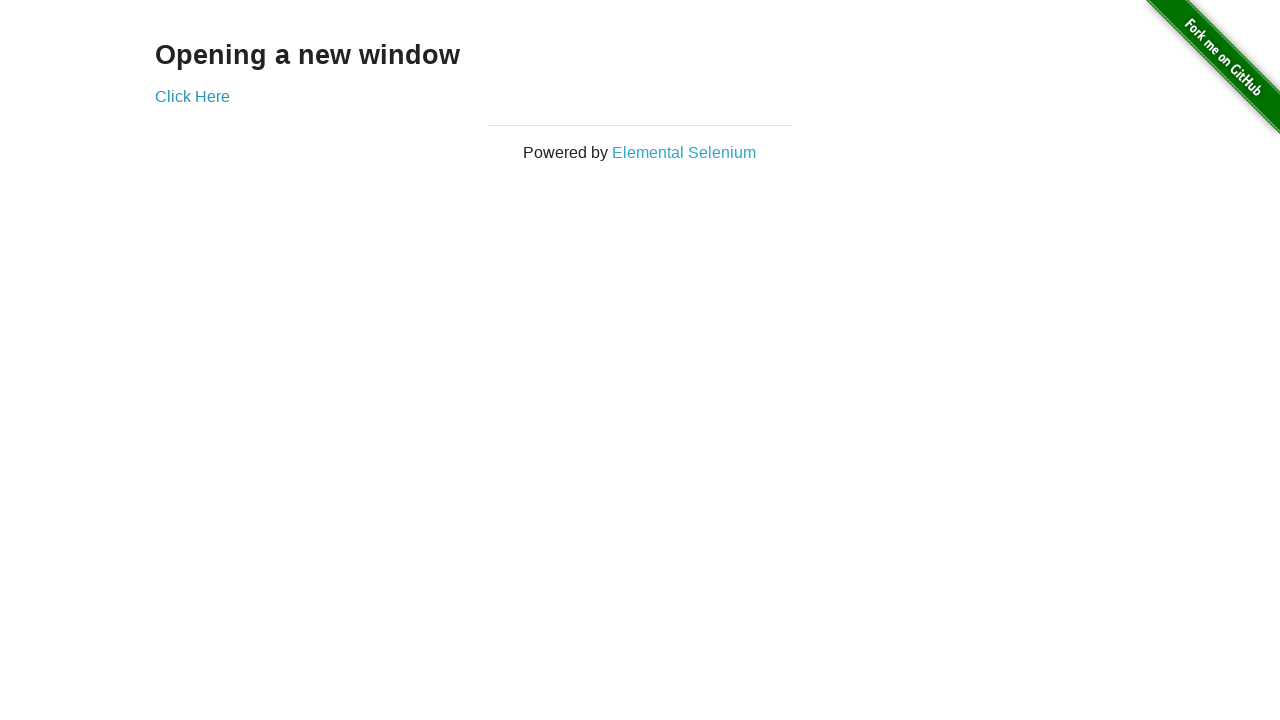

New window popup opened and captured
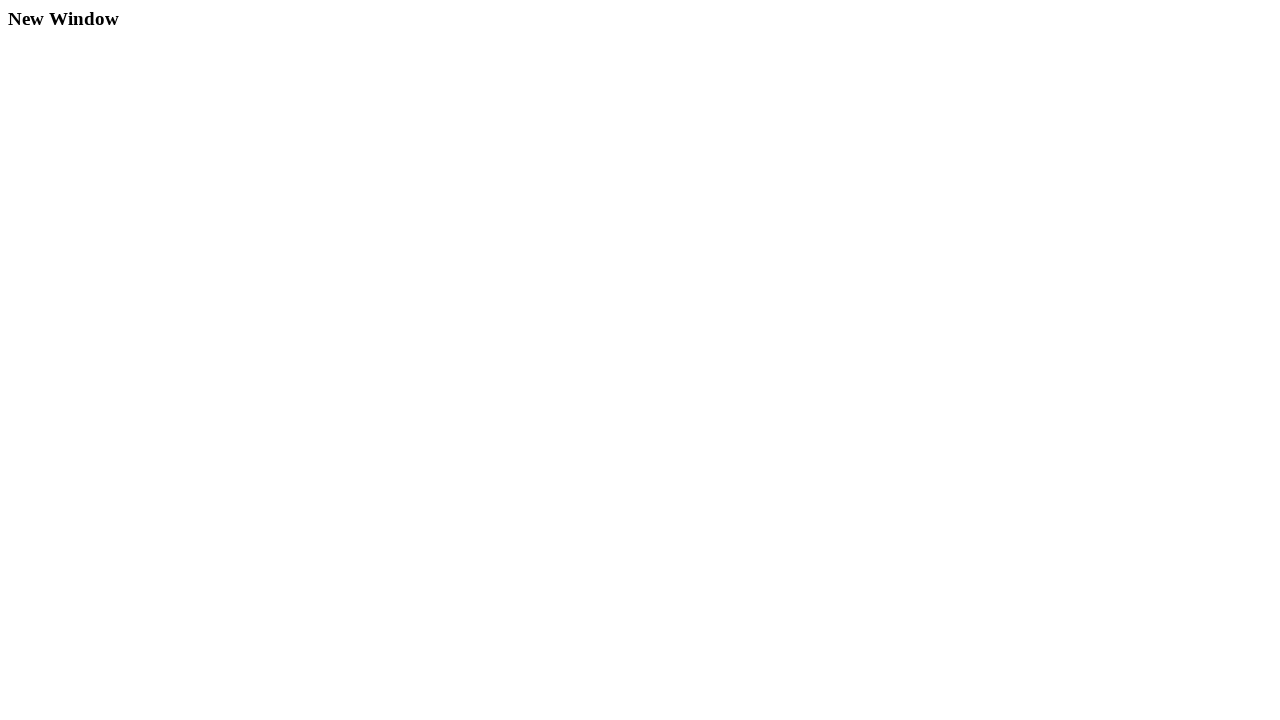

Waited for h3 heading to load in new window
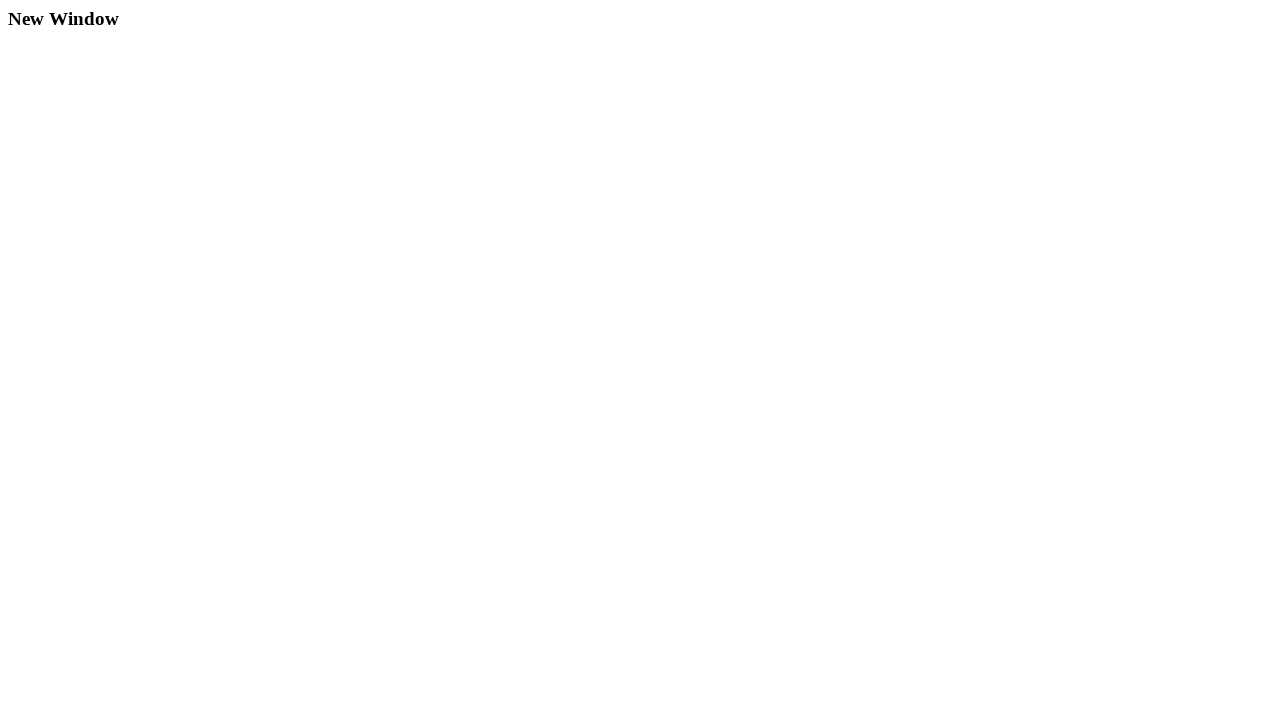

Retrieved heading text: 'New Window'
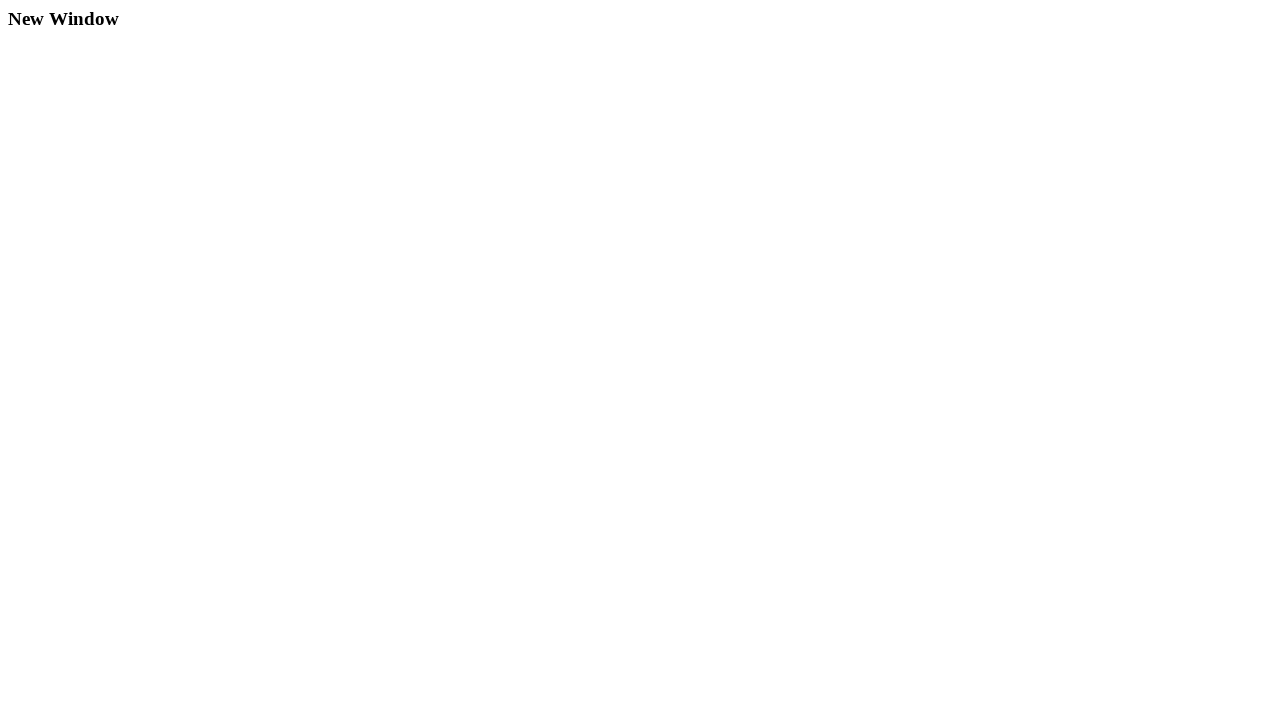

Asserted heading text is 'New Window'
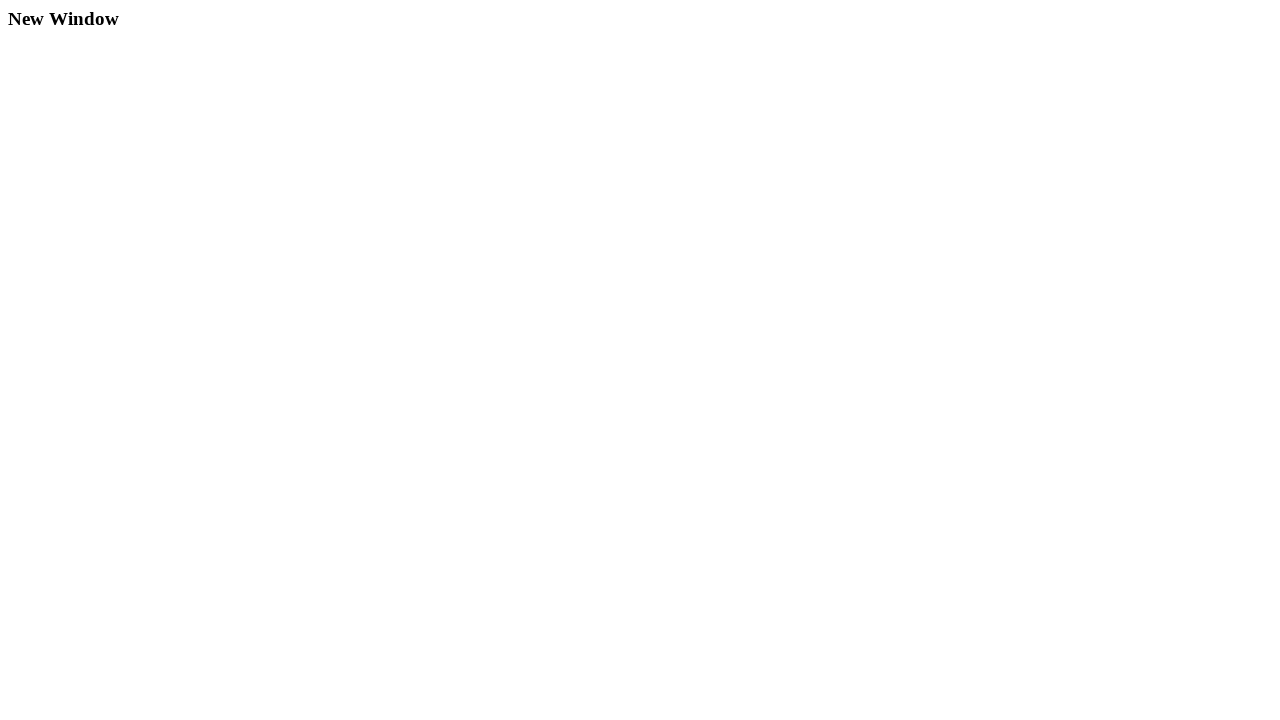

Closed the new window
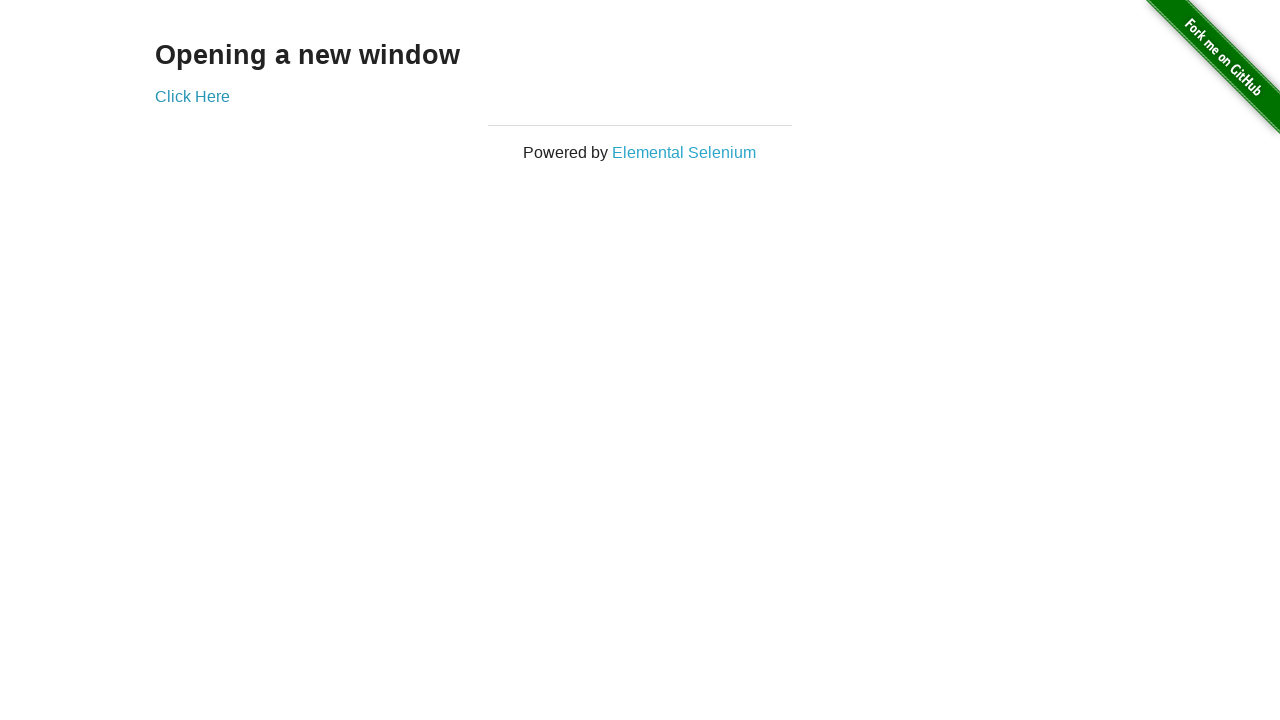

Clicked 'Click Here' link again to open second new window at (192, 96) on text='Click Here'
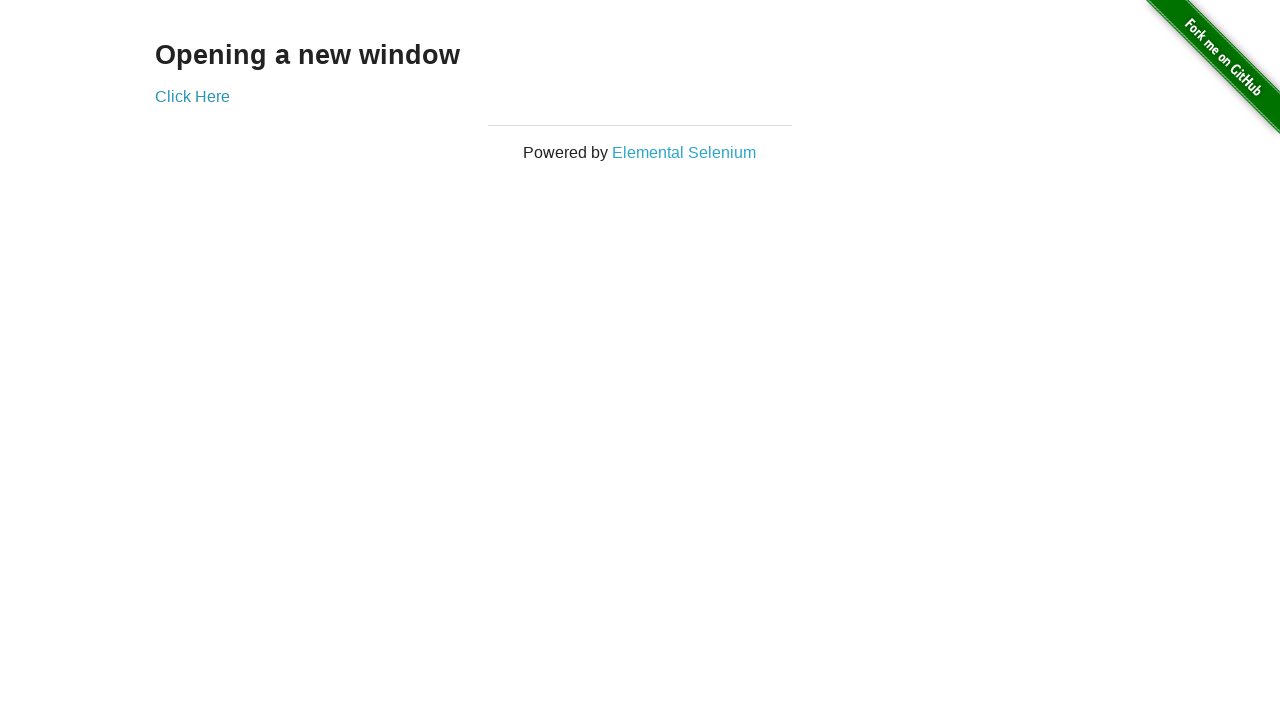

Second new window popup opened and captured
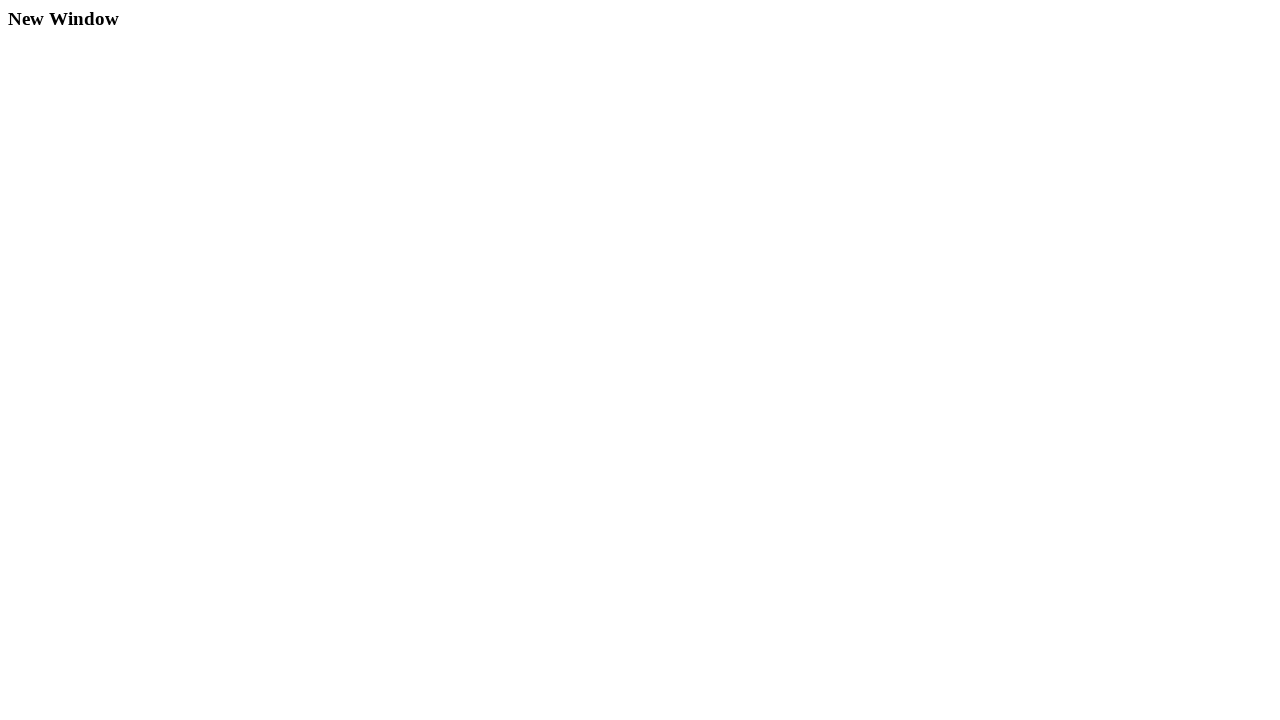

Closed the second new window
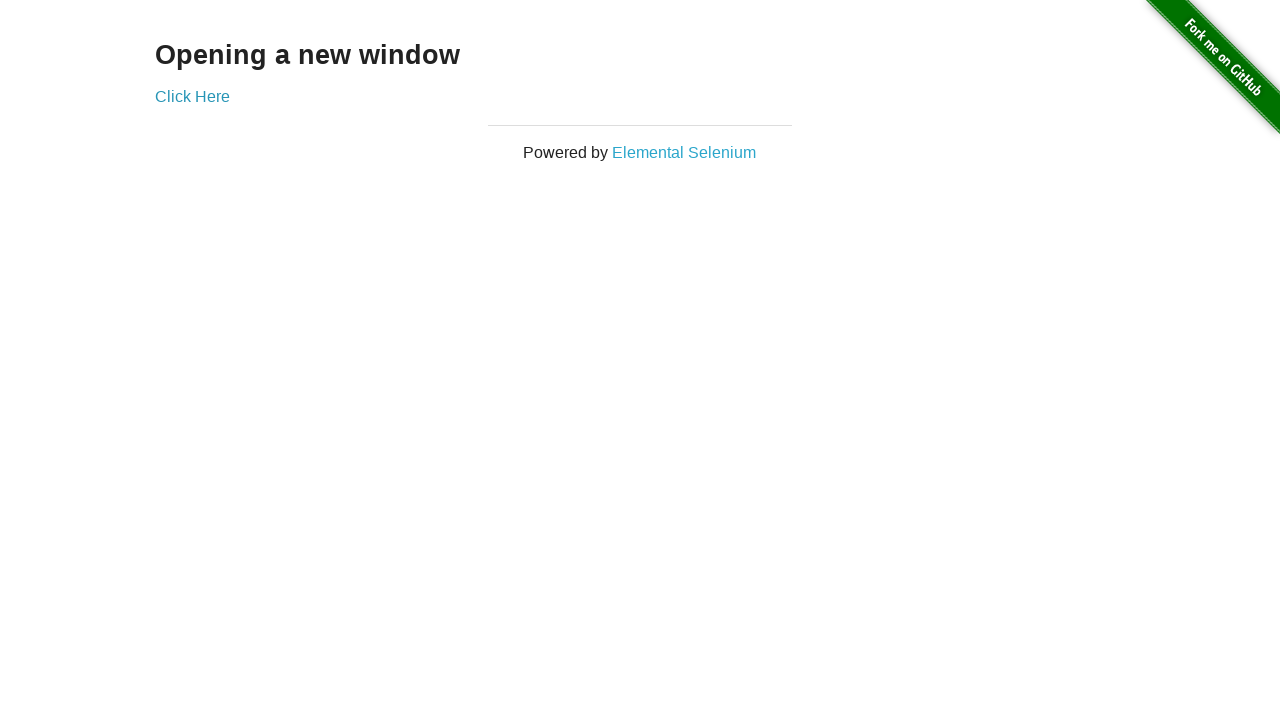

Main page remains open and active
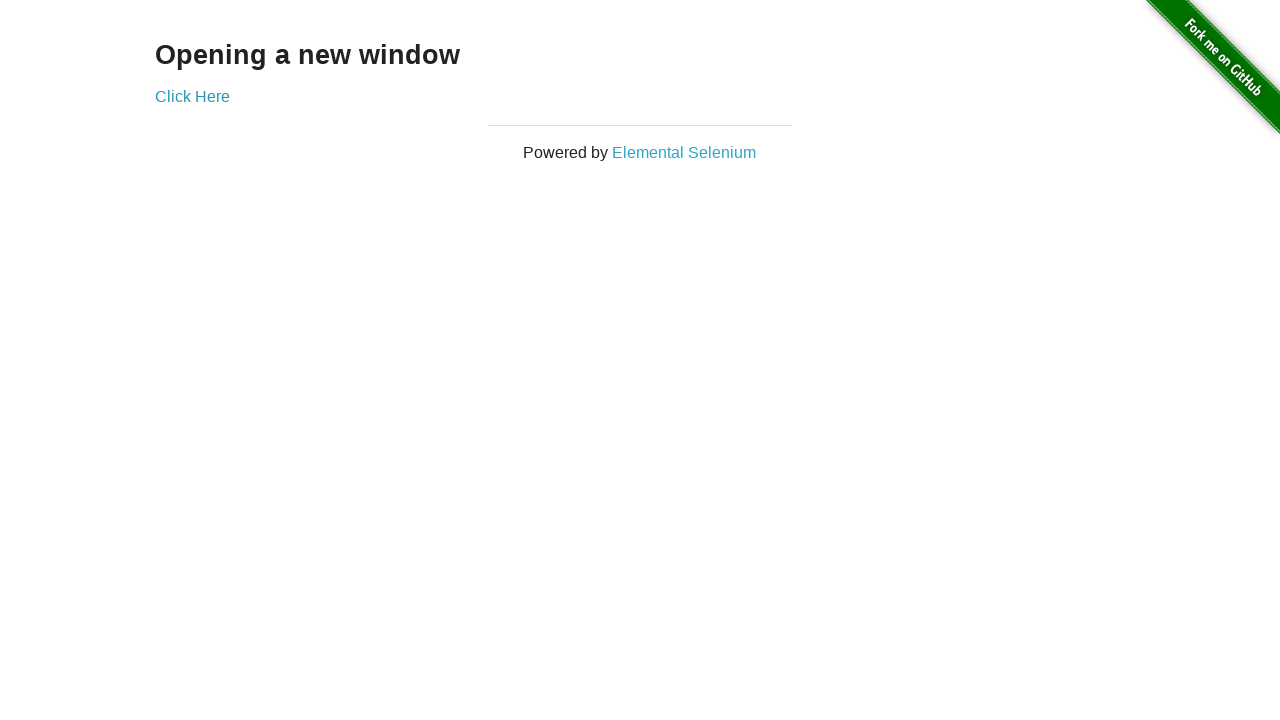

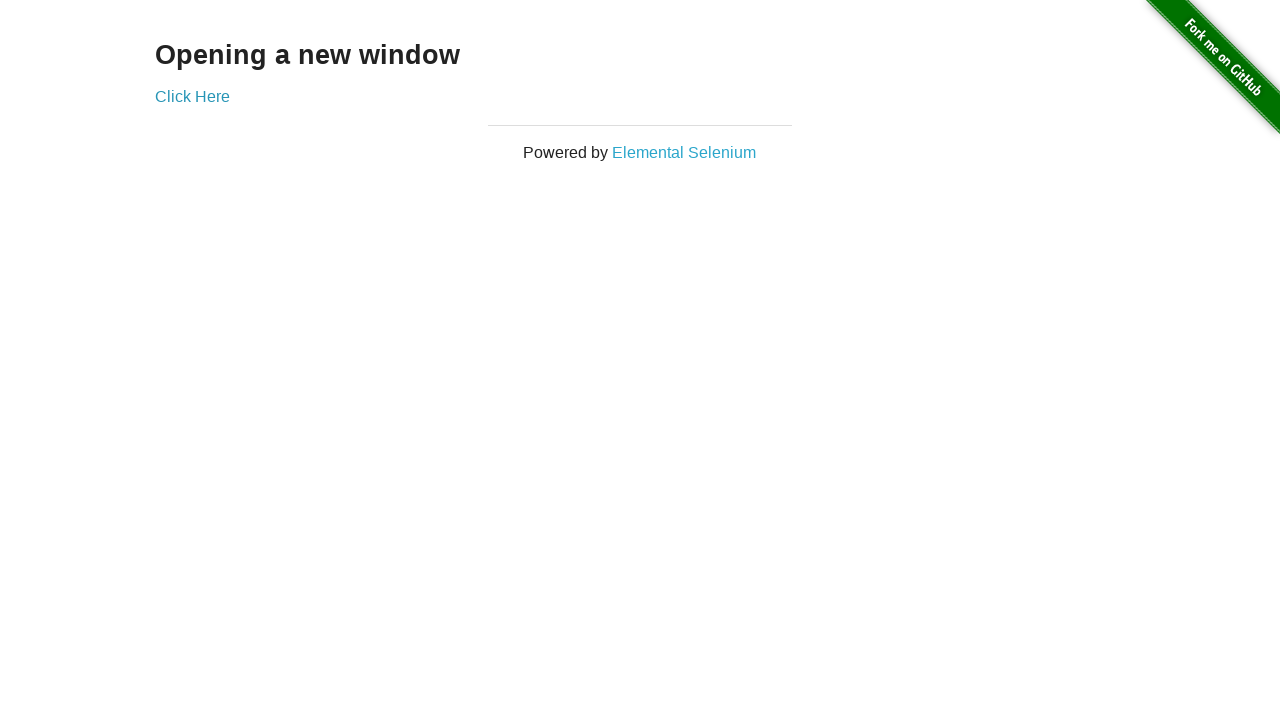